Tests flight search functionality by selecting departure and arrival cities from dropdowns and submitting the search form

Starting URL: https://blazedemo.com/

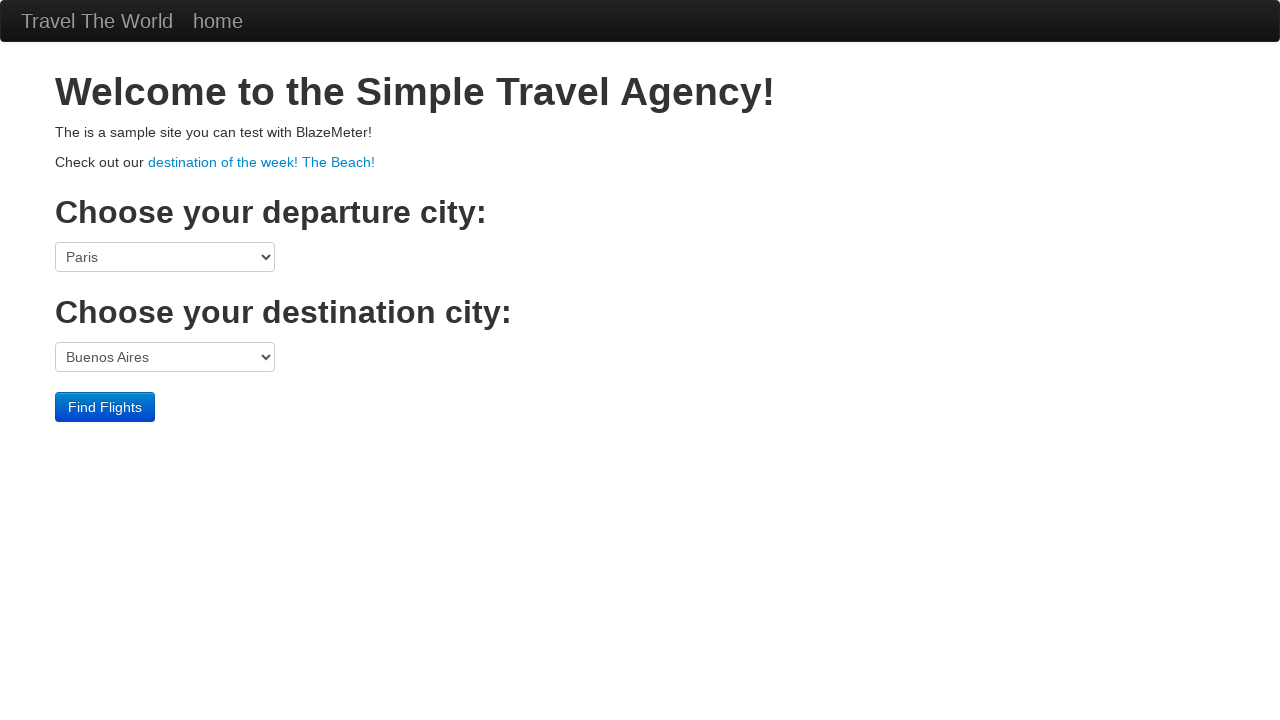

Selected Boston as departure city from dropdown on select[name='fromPort']
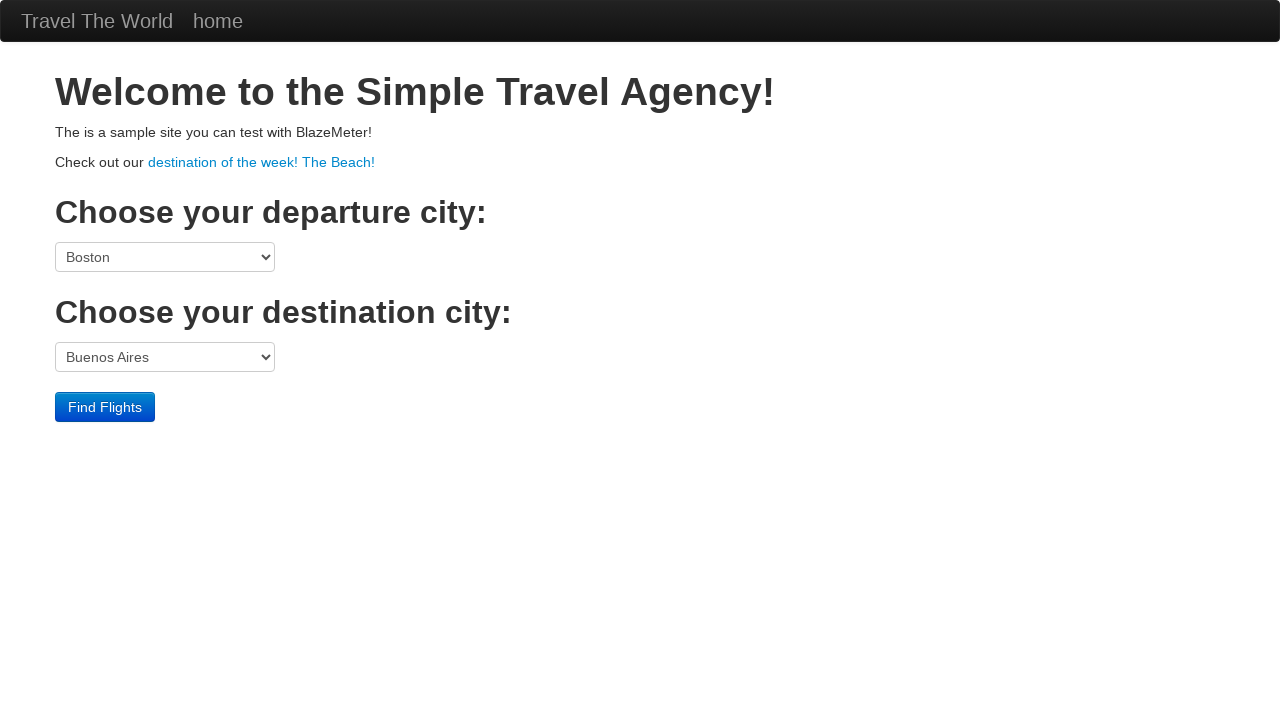

Selected London as arrival city from dropdown on select[name='toPort']
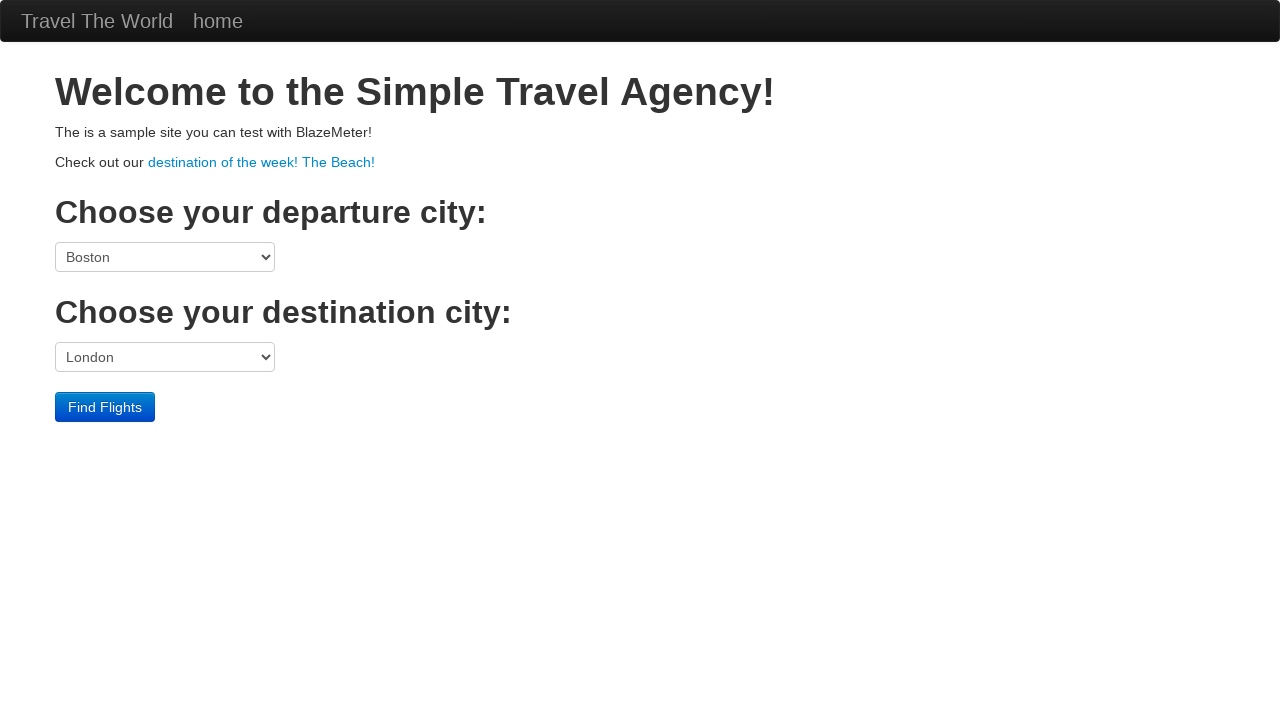

Clicked submit button to search flights at (105, 407) on input[type='submit']
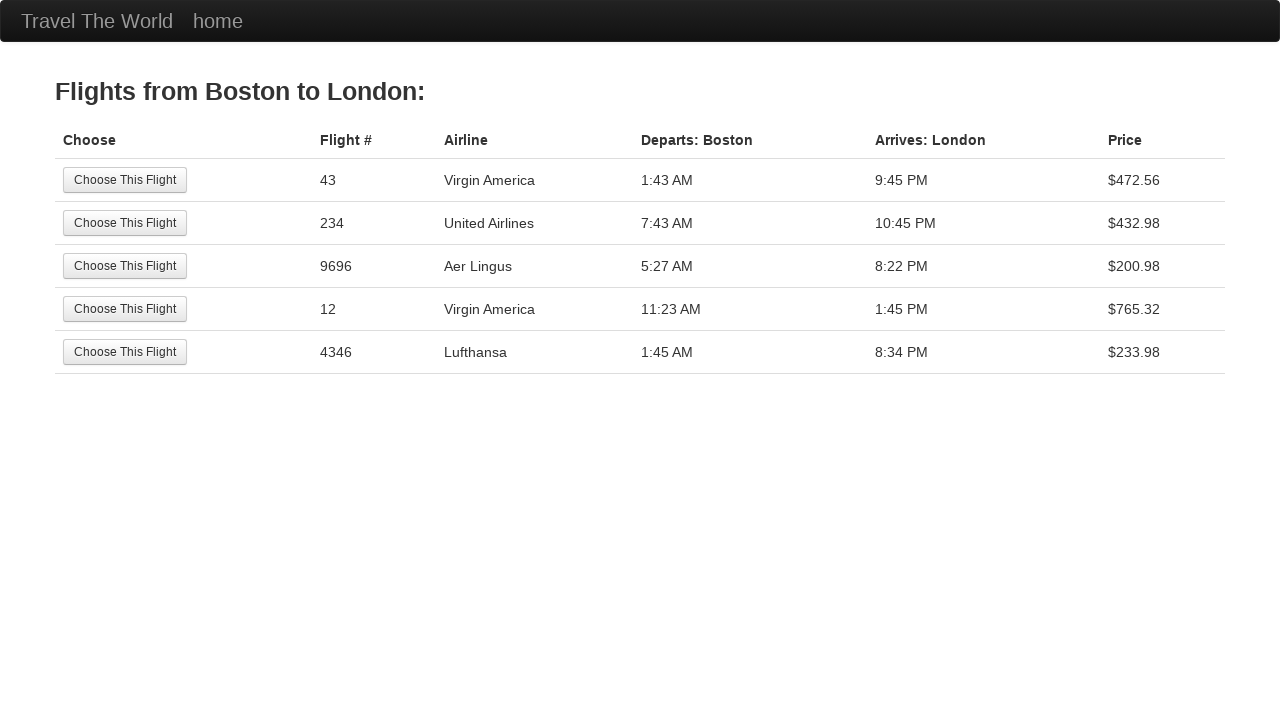

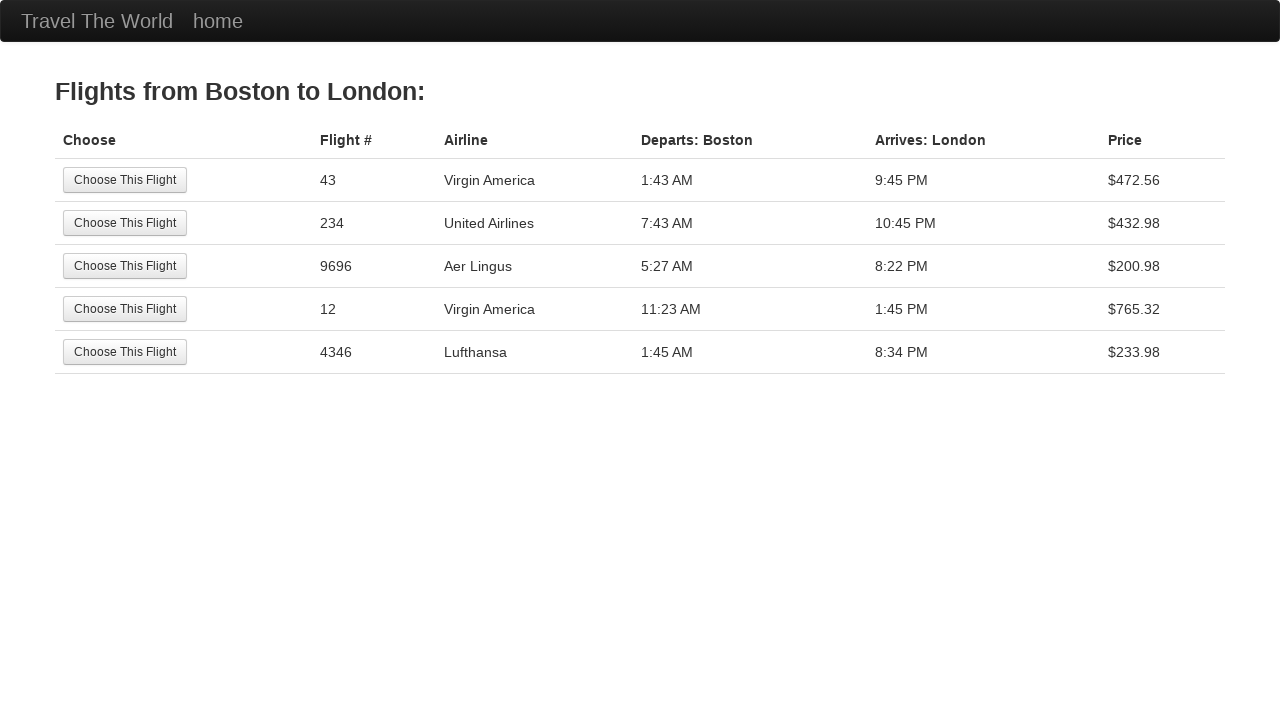